Tests the calculator by adding a negative number and a positive number (-5 + 3) and verifying the result equals -2

Starting URL: https://testpages.herokuapp.com/styled/calculator

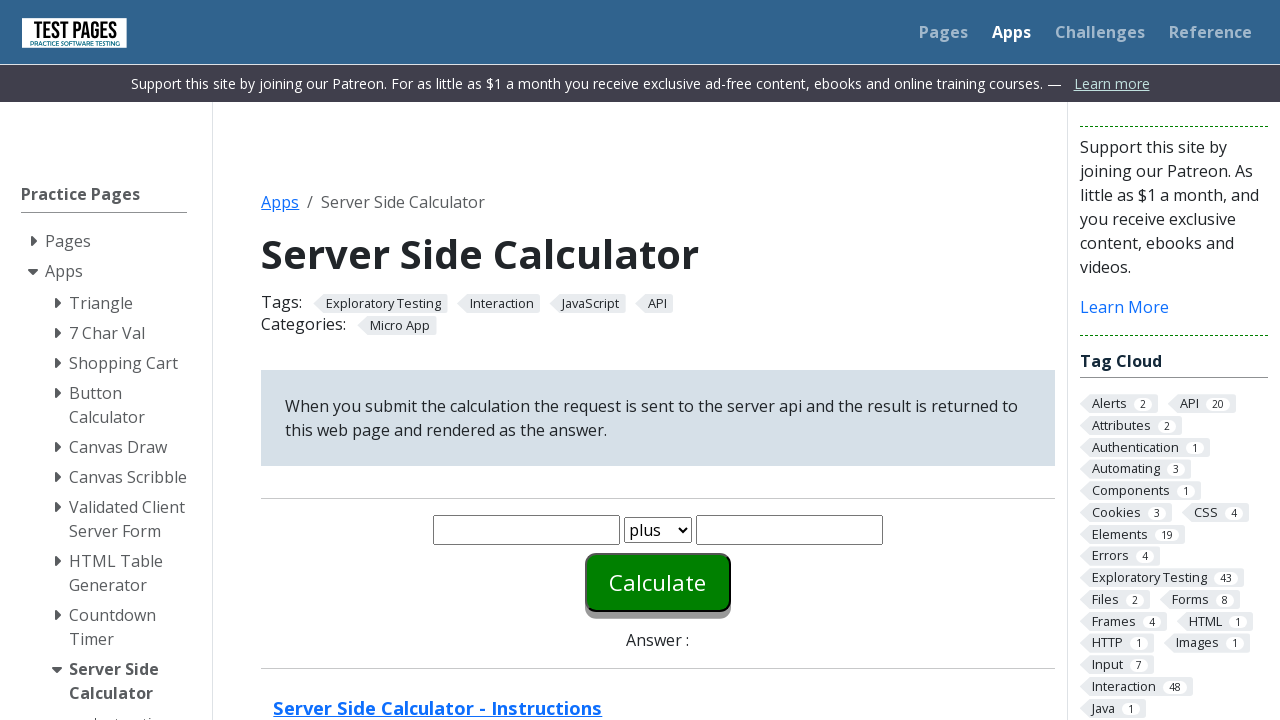

Entered -5 in the first number field on #number1
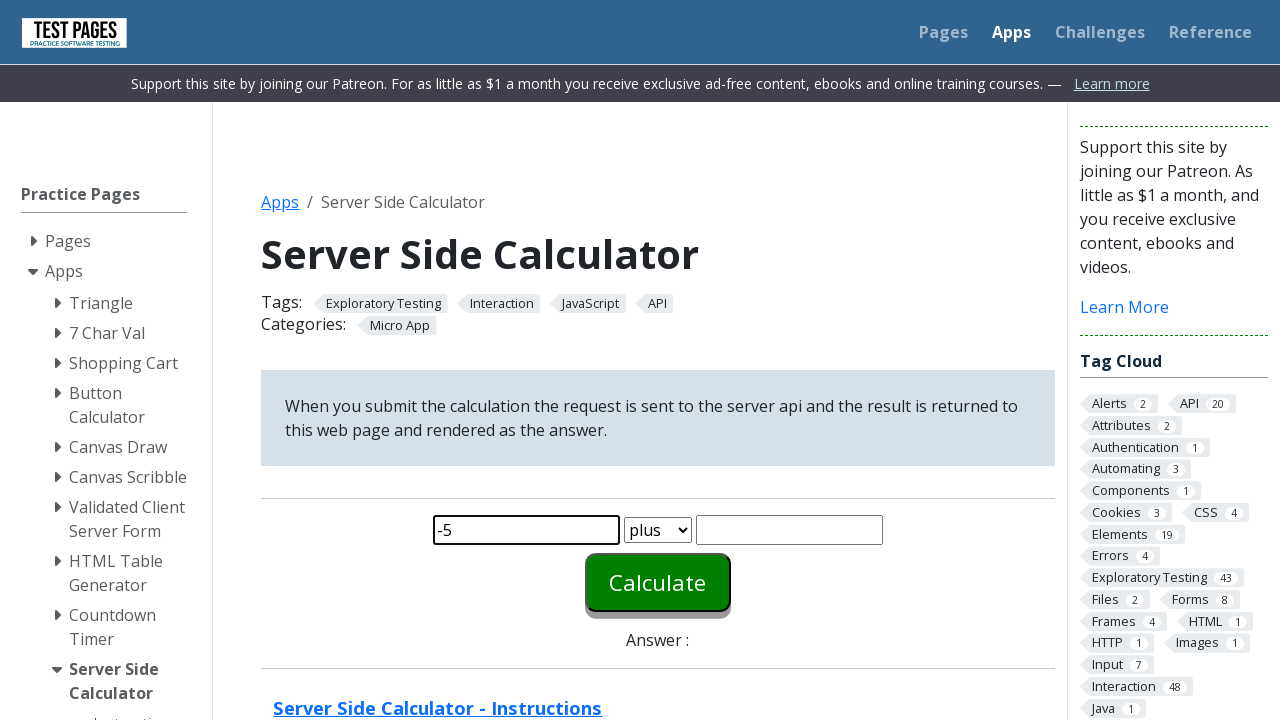

Entered 3 in the second number field on #number2
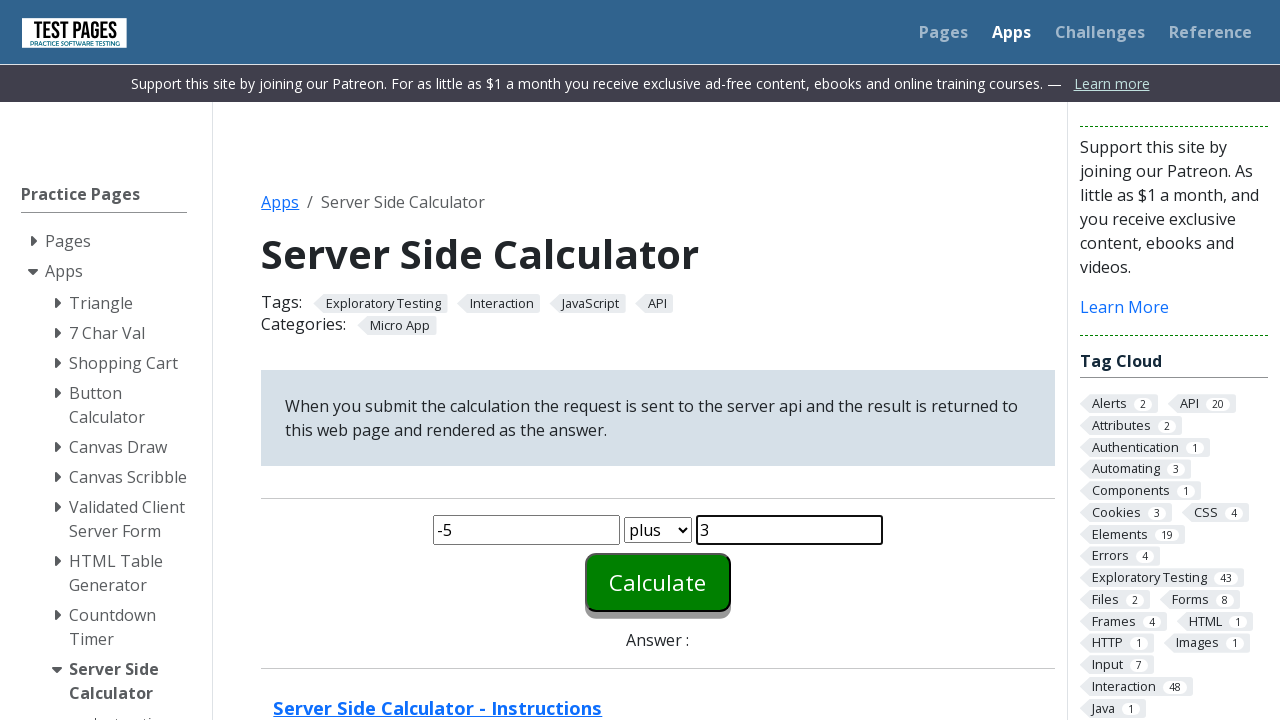

Clicked the calculate button at (658, 582) on #calculate
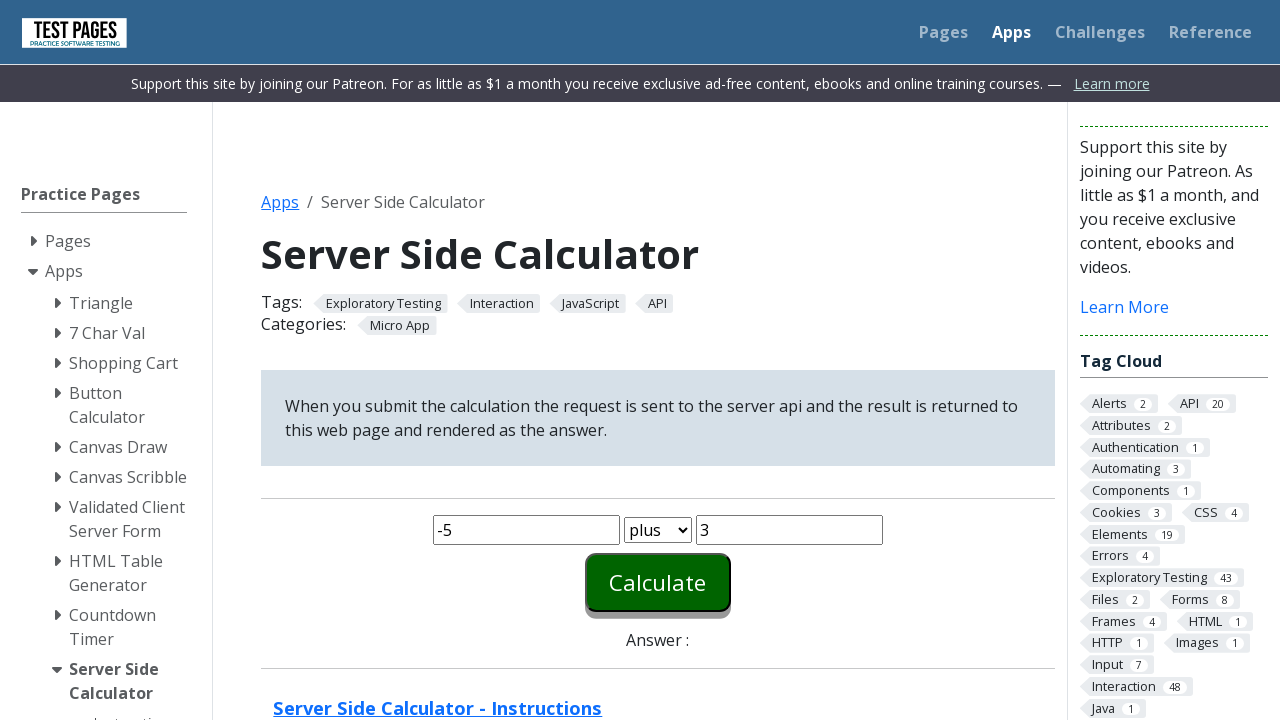

Answer element loaded after calculation
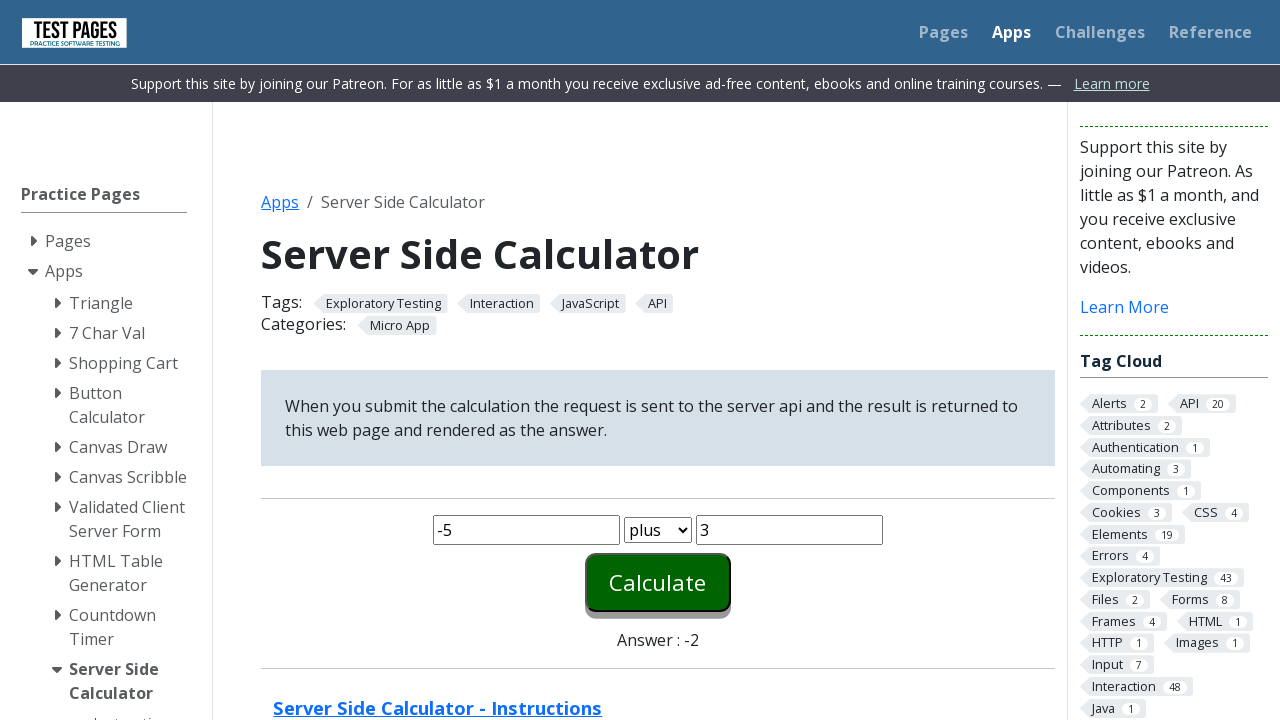

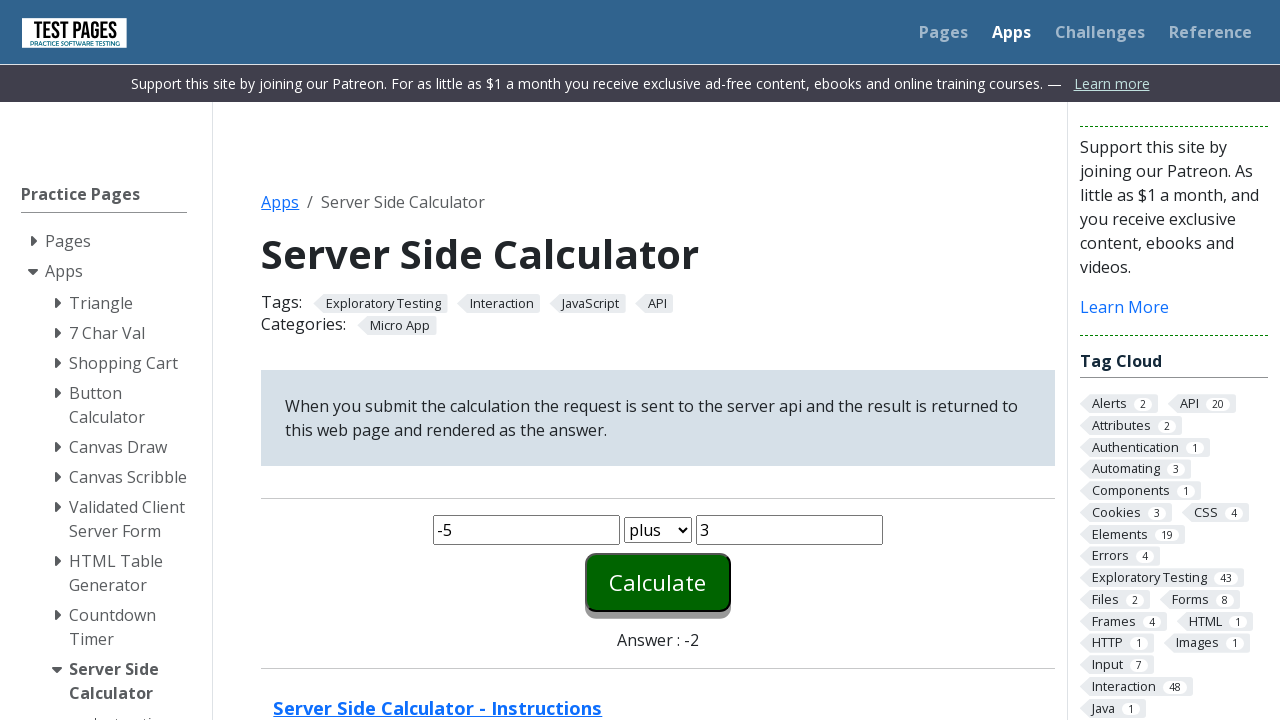